Tests drag and drop functionality by dragging an element and dropping it onto a target element

Starting URL: https://demoqa.com/droppable

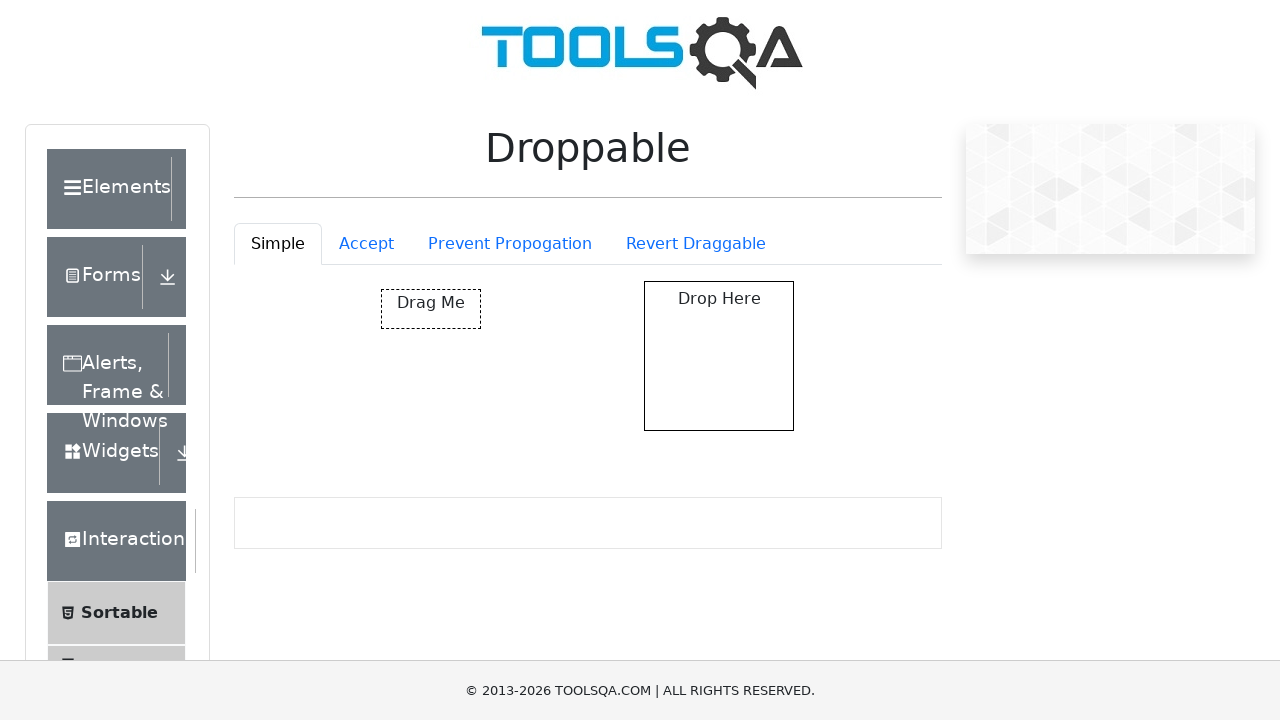

Navigated to droppable demo page
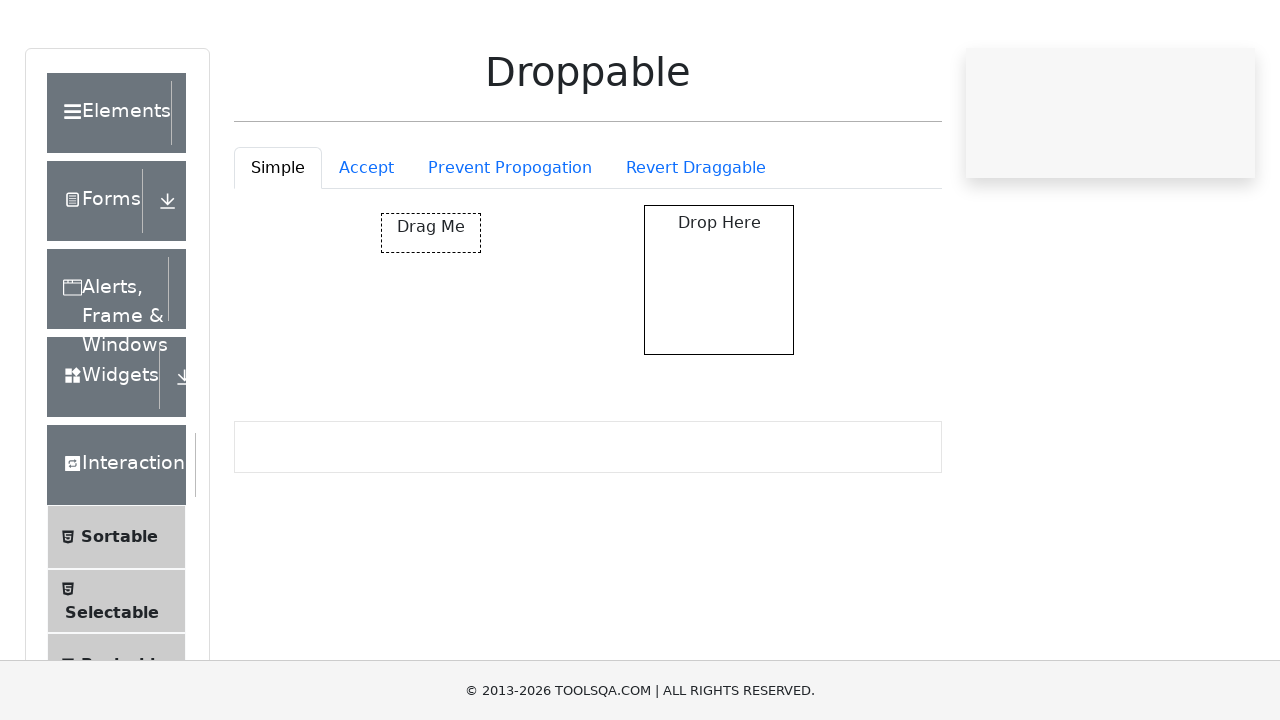

Dragged and dropped element onto target at (719, 356)
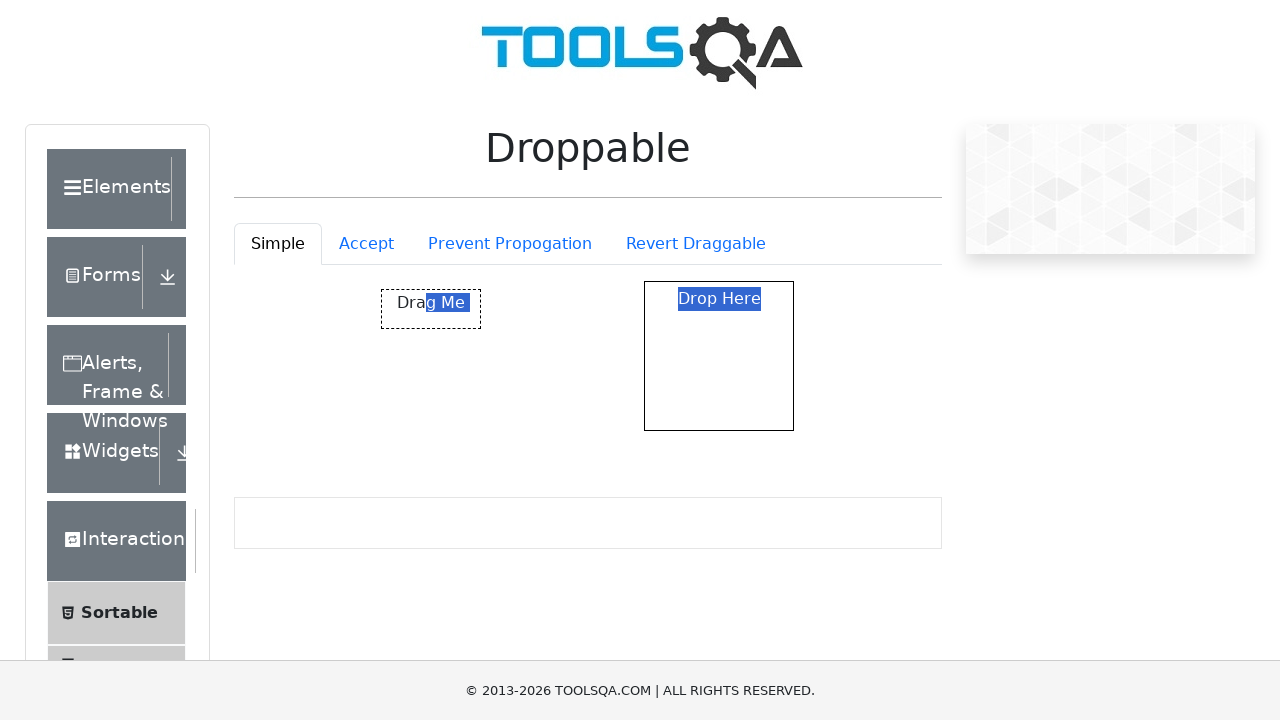

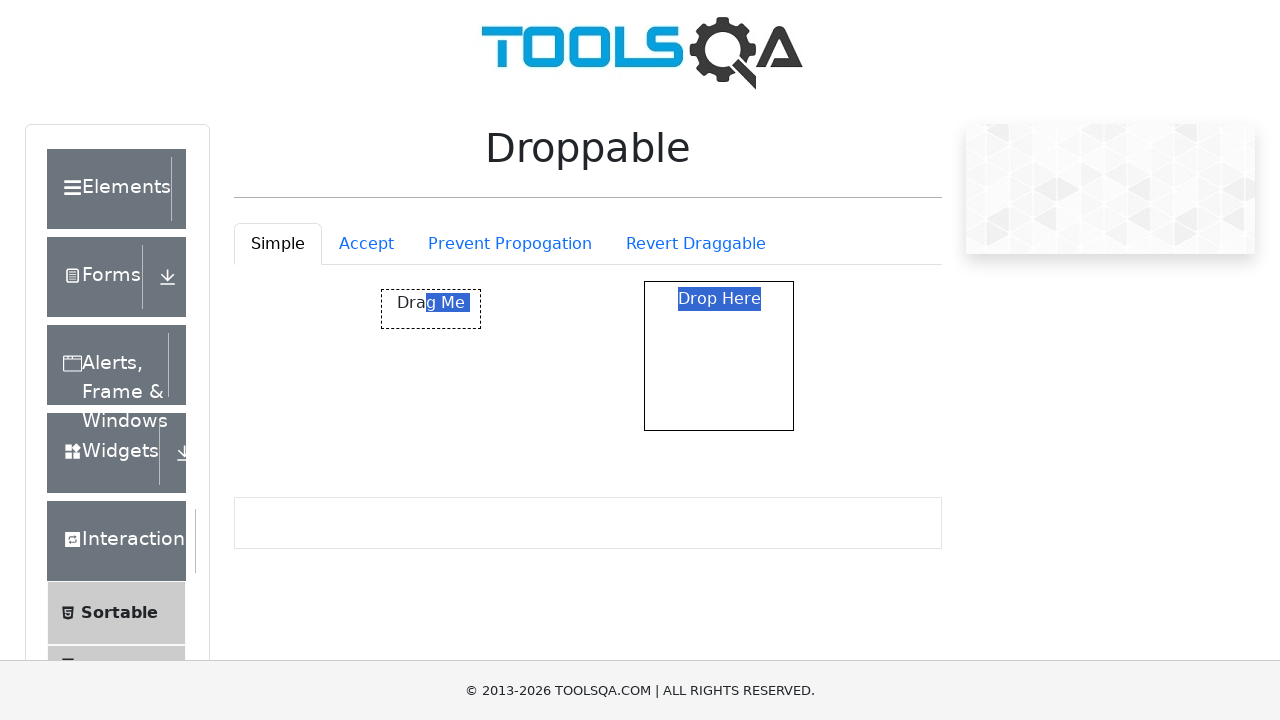